Tests container-restricted dragging by switching to the container restriction tab and dragging elements that are constrained within their parent containers

Starting URL: https://demoqa.com/dragabble

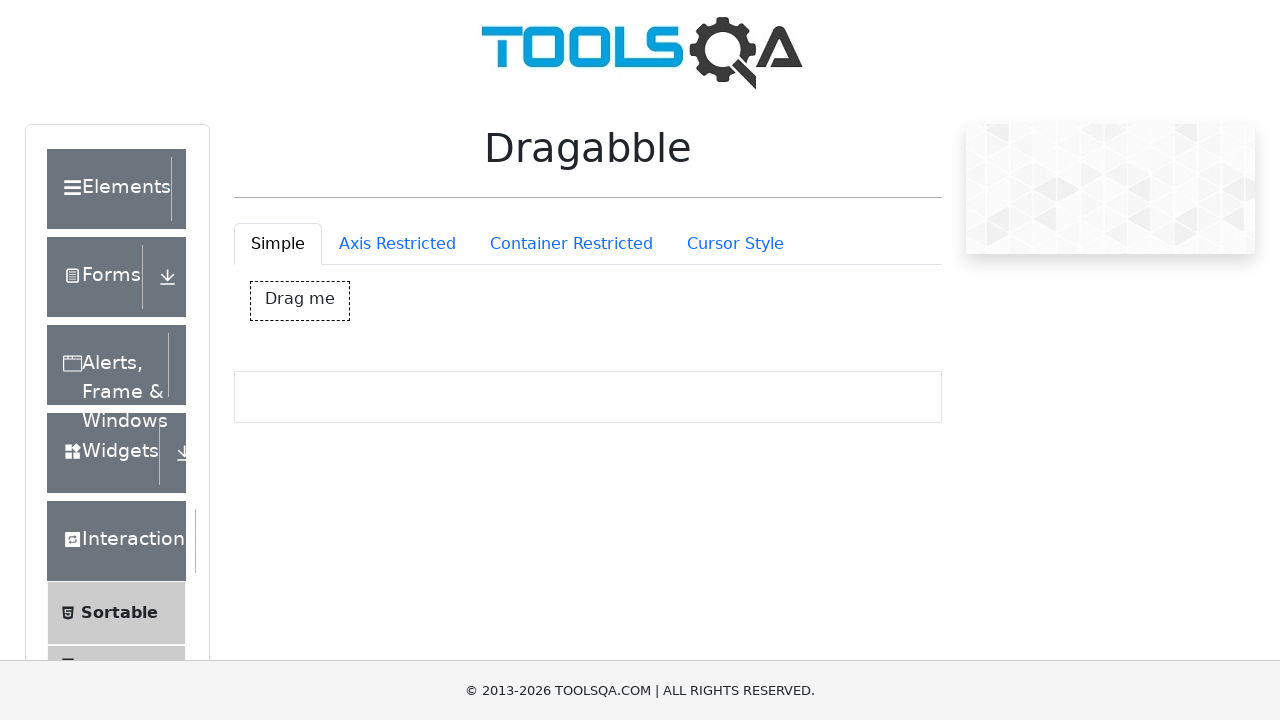

Clicked on Container Restriction tab at (571, 244) on #draggableExample-tab-containerRestriction
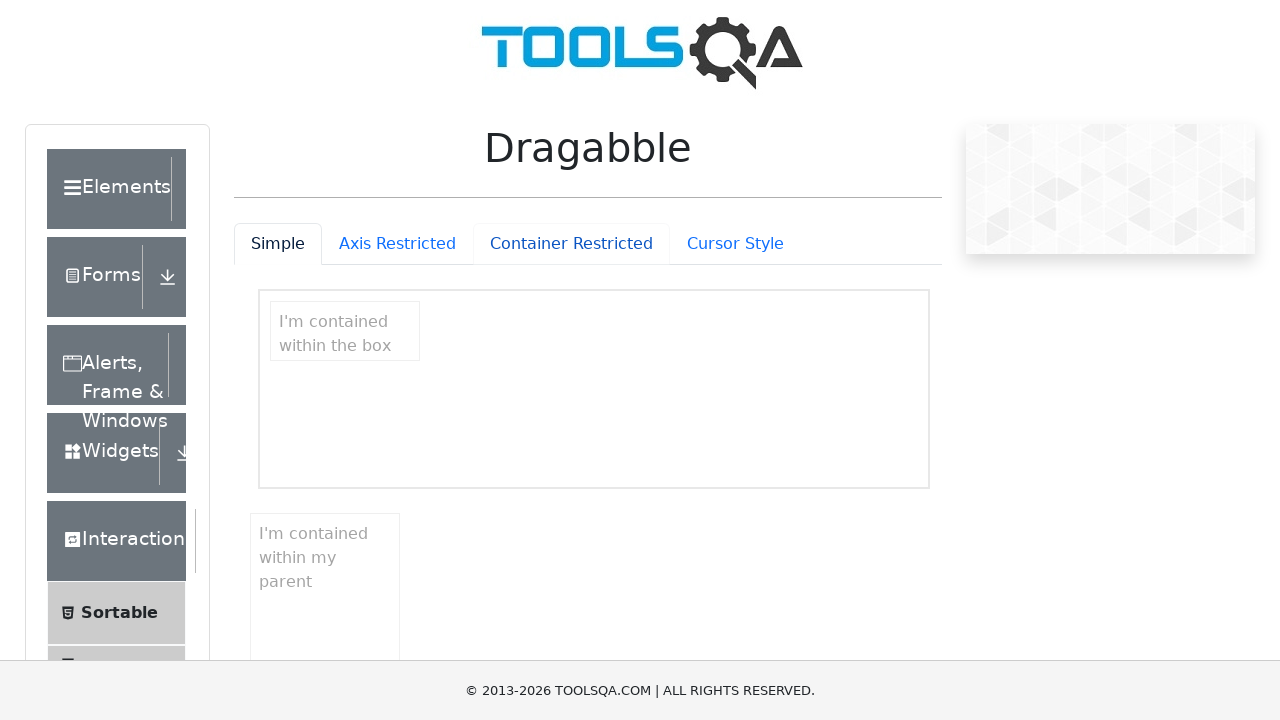

Waited 500ms for tab content to load
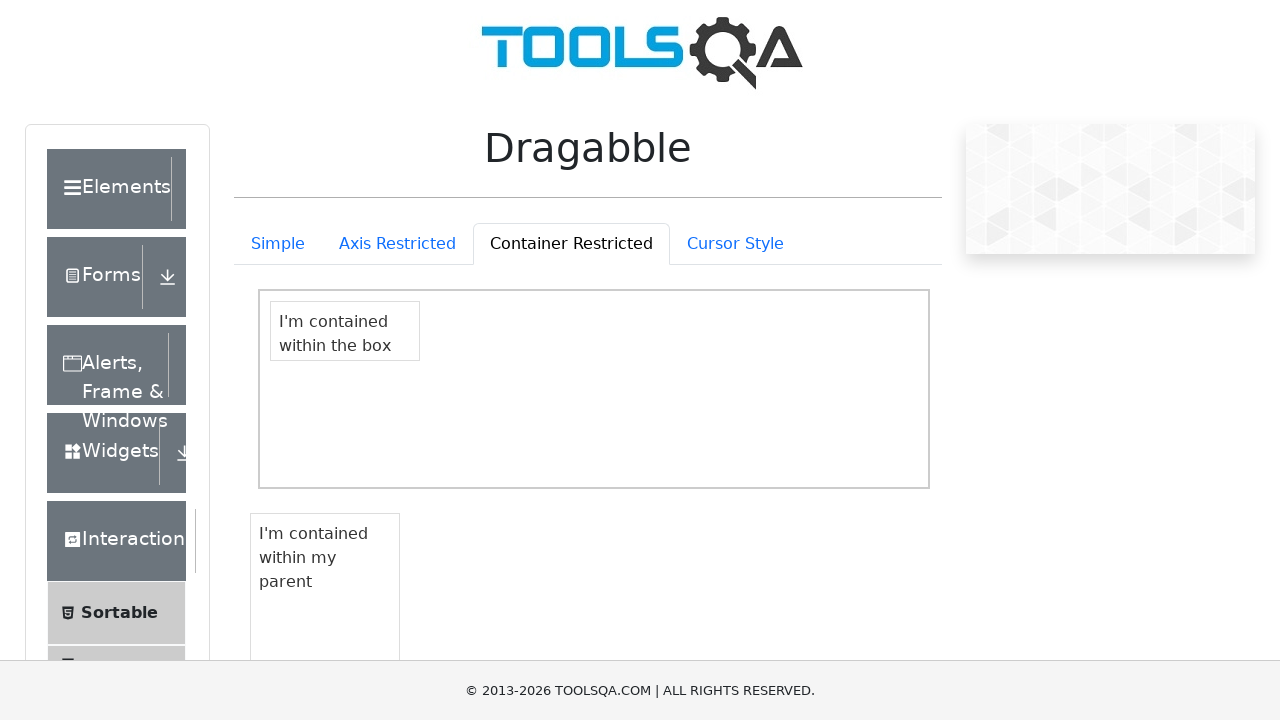

Located element contained within the box
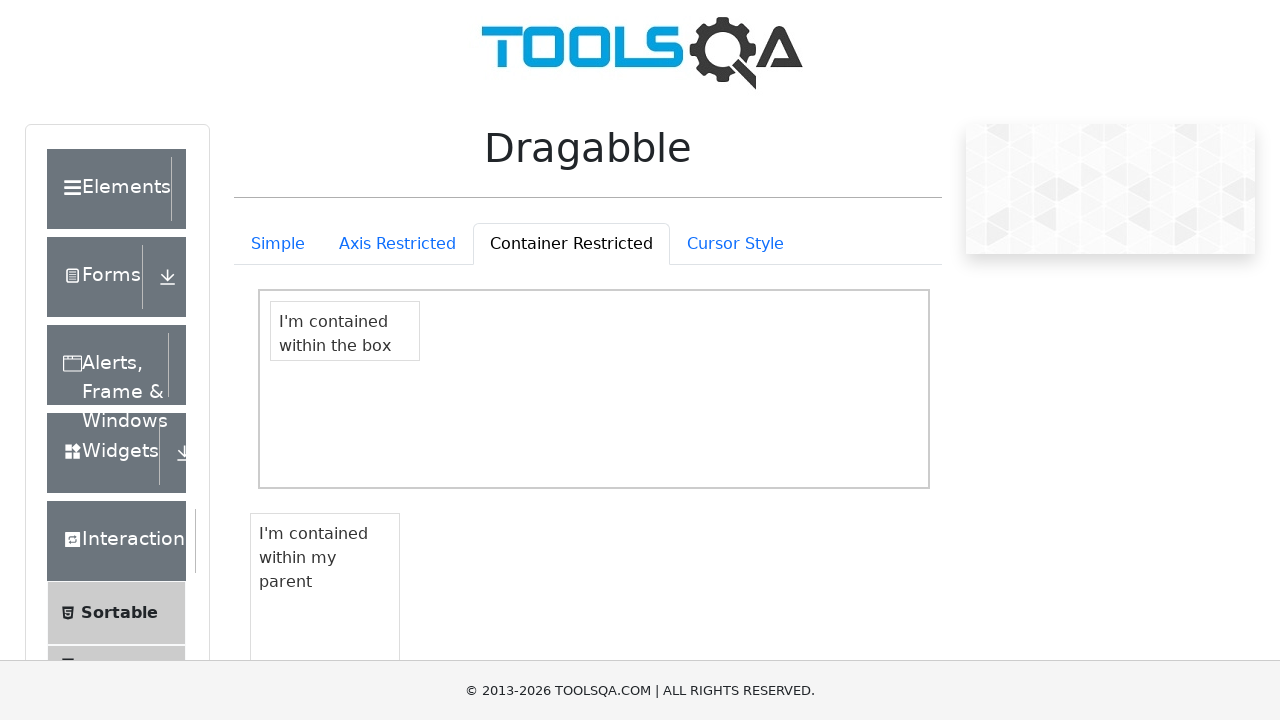

Retrieved bounding box for box element
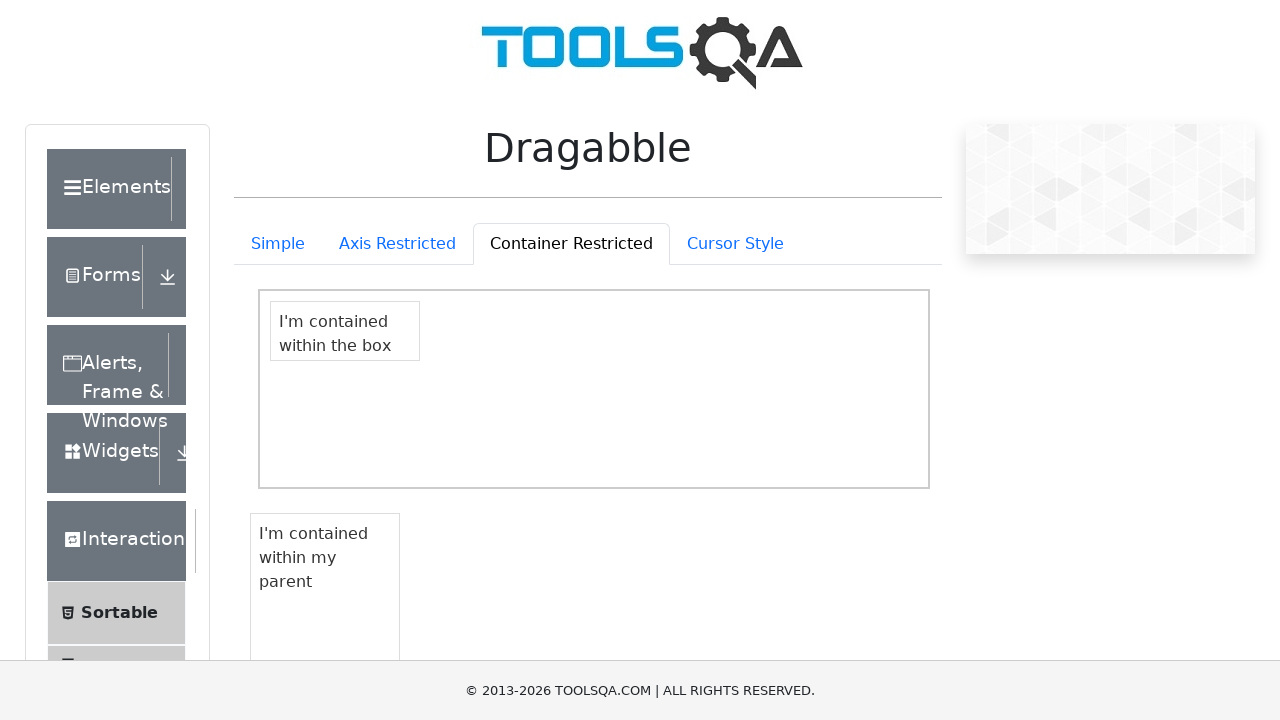

Moved mouse to center of box element at (345, 331)
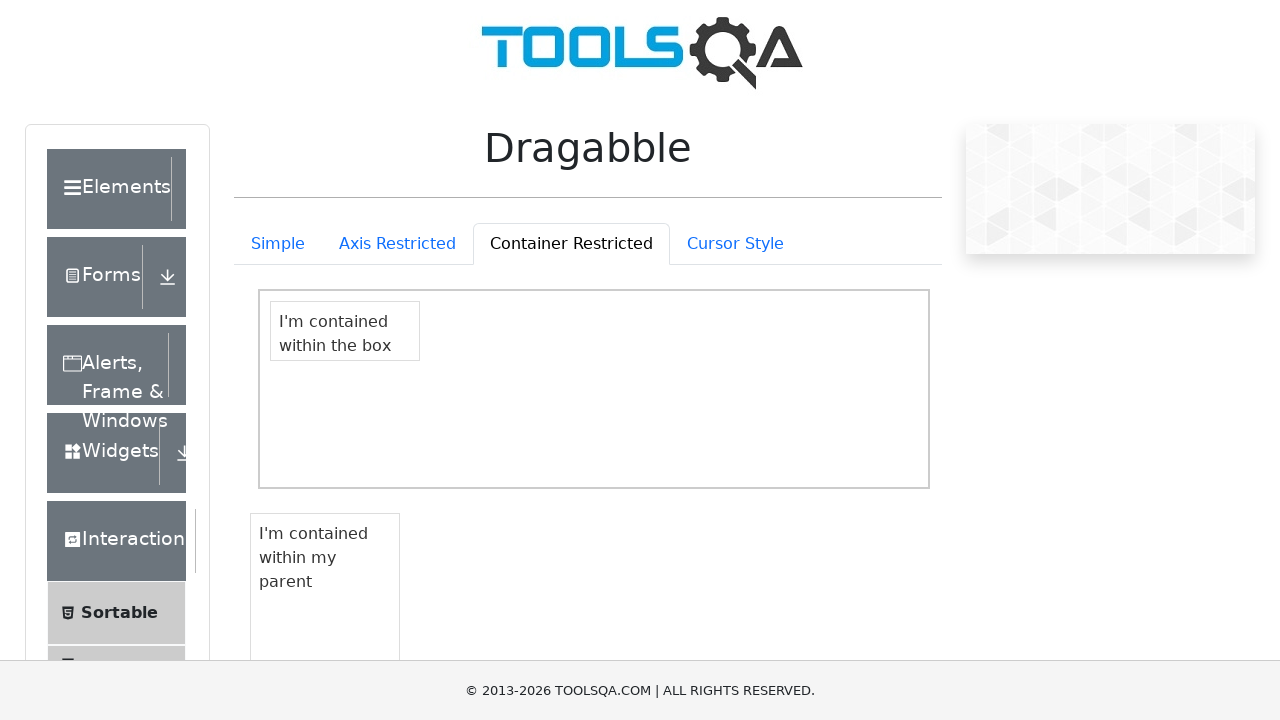

Pressed mouse button down on box element at (345, 331)
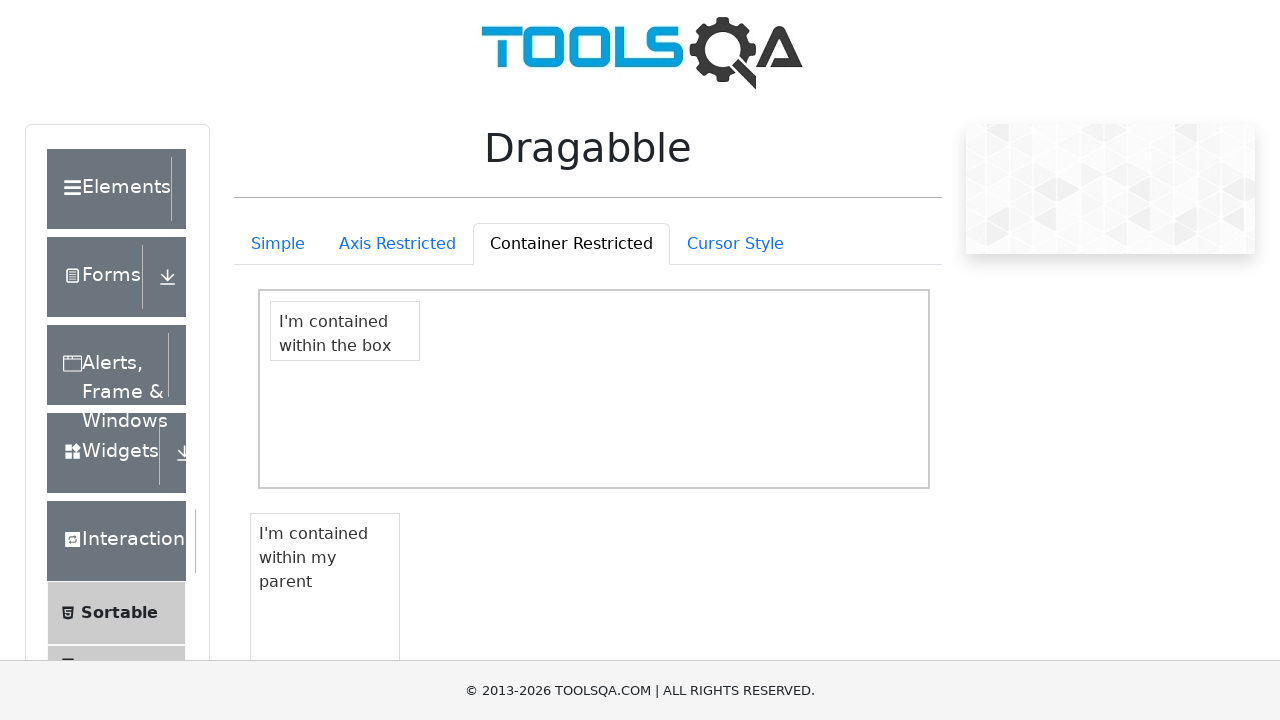

Dragged box element horizontally to the right at (370, 301)
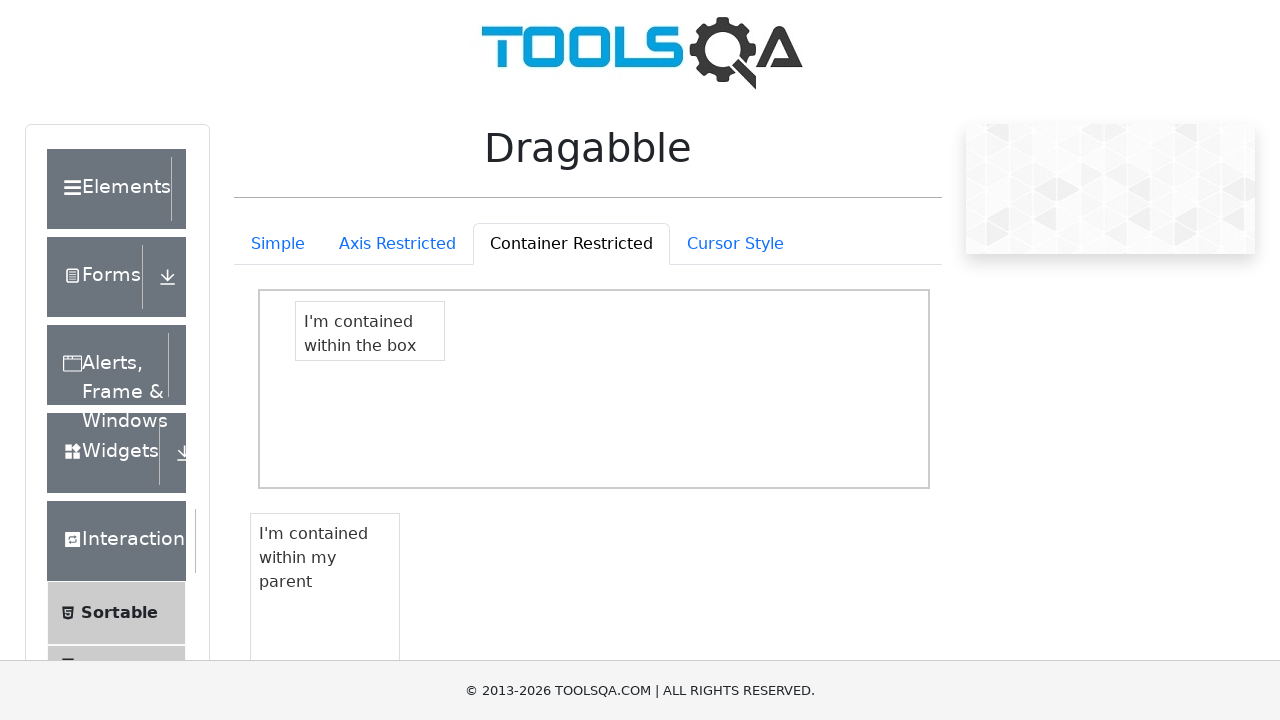

Dragged box element vertically downward at (370, 801)
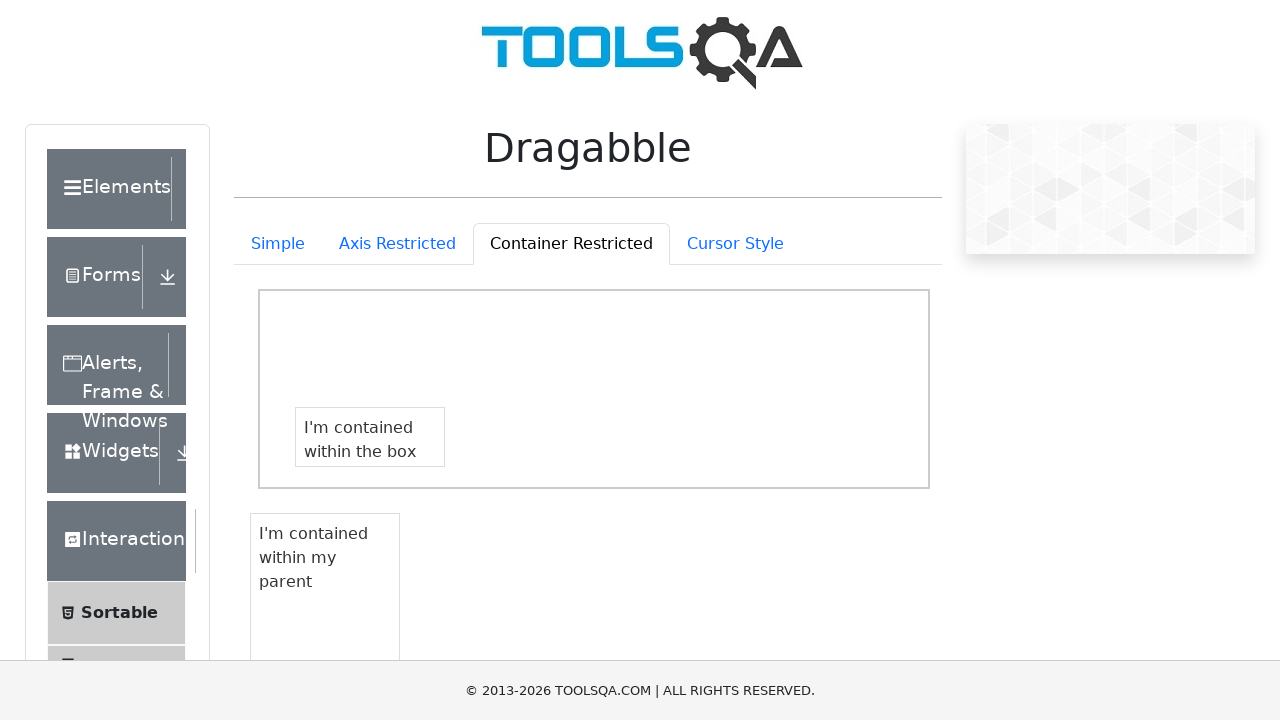

Released mouse button, completing drag of box element at (370, 801)
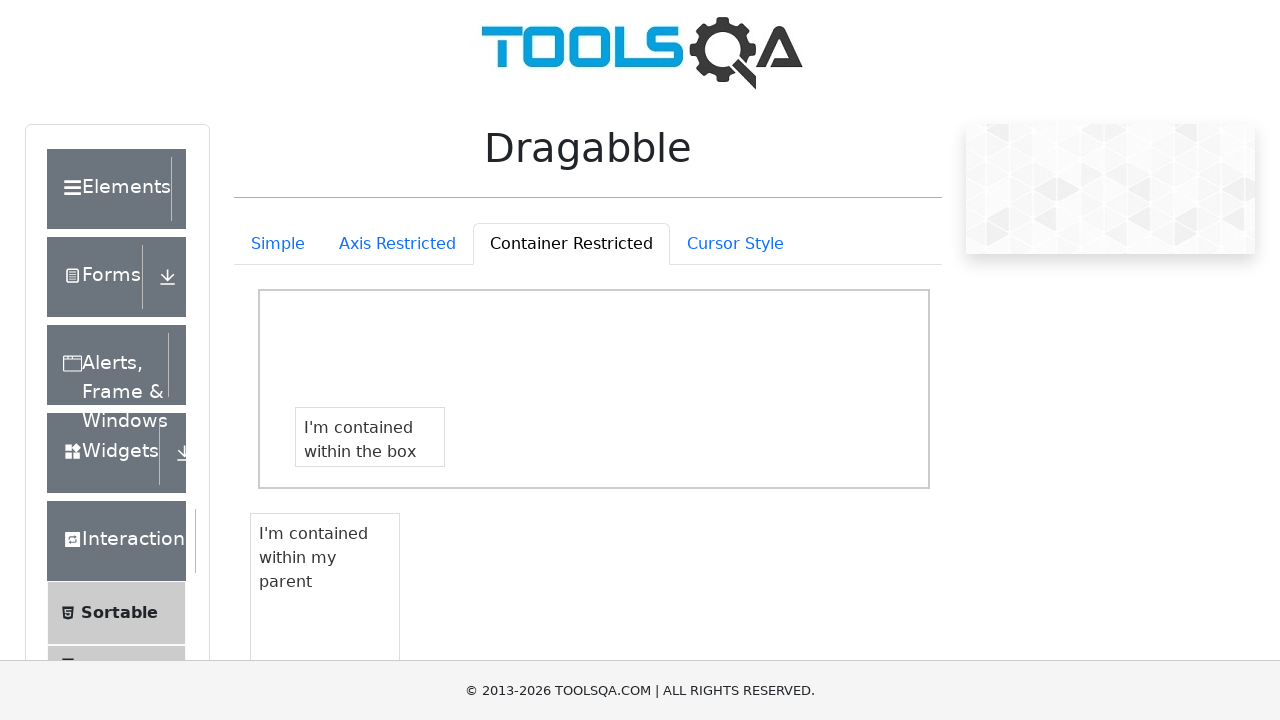

Located element contained within parent
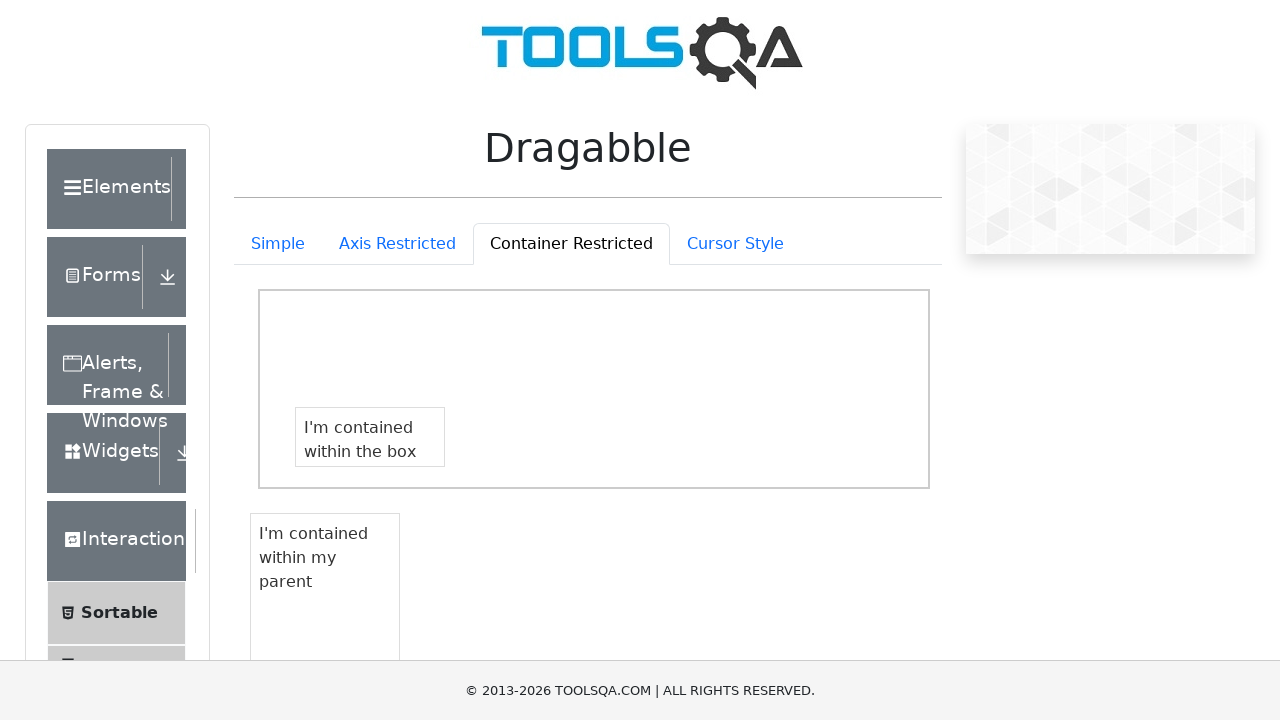

Retrieved bounding box for parent element
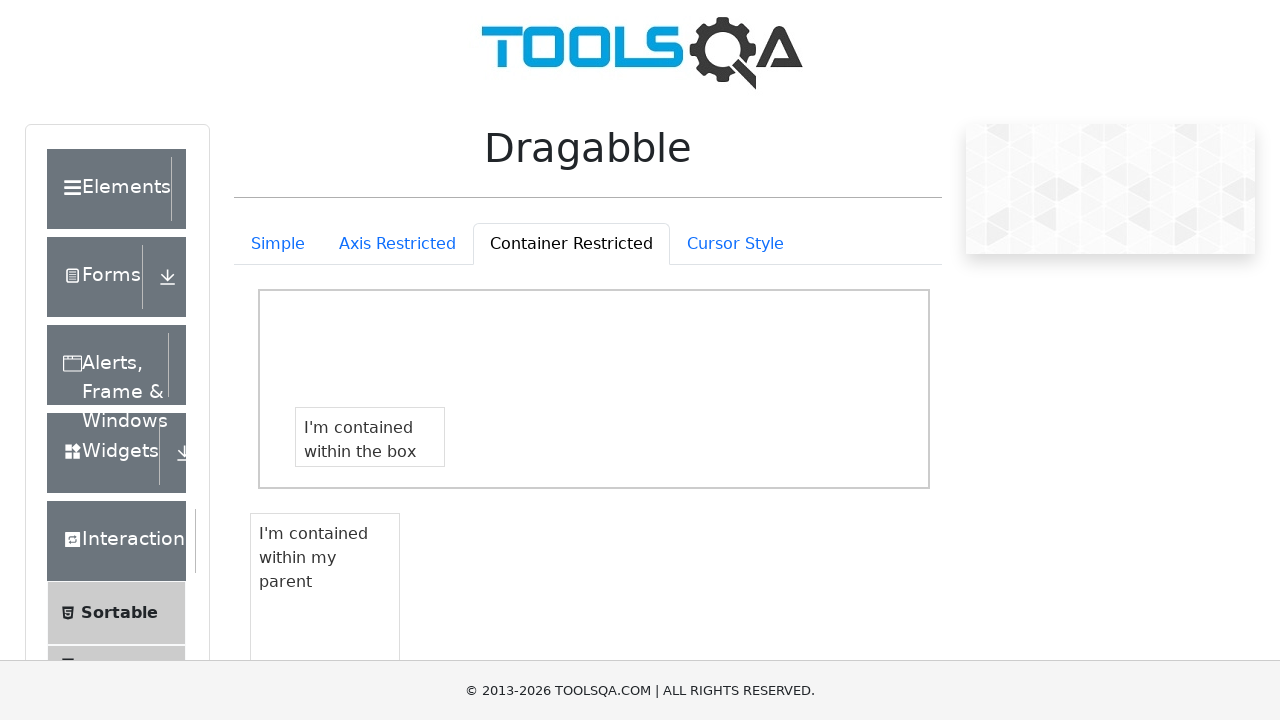

Moved mouse to center of parent element at (313, 558)
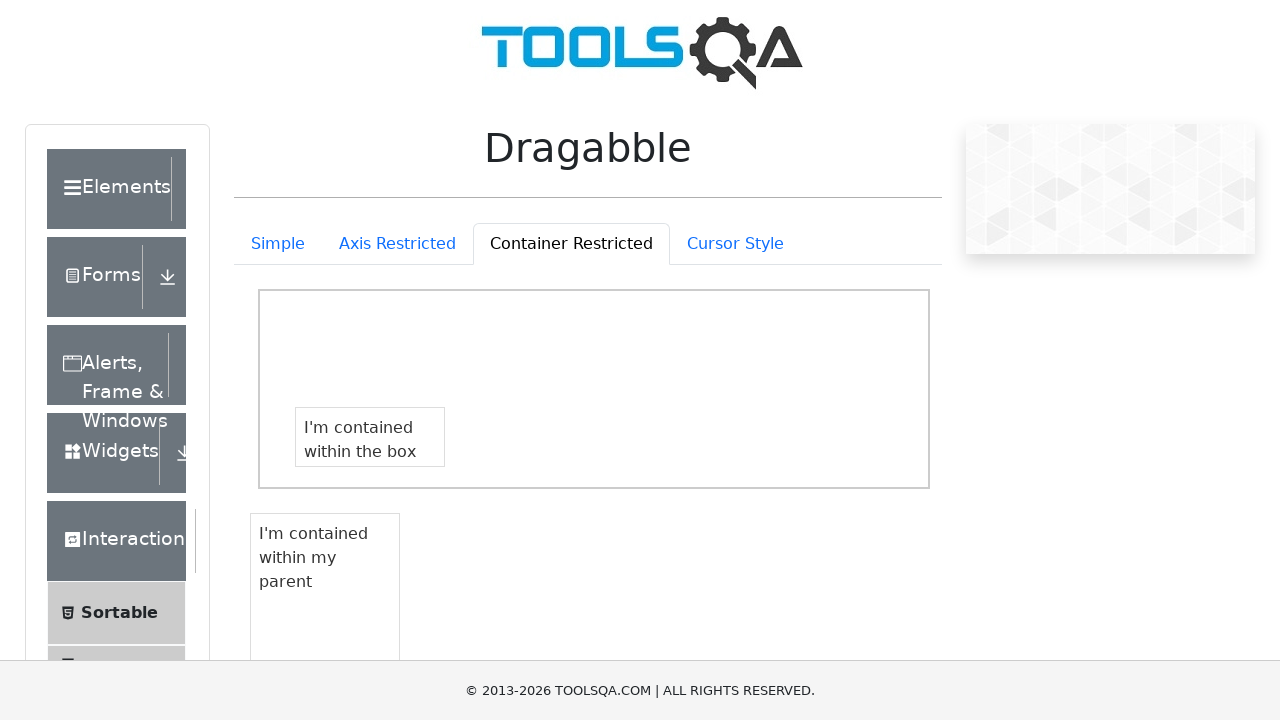

Pressed mouse button down on parent element at (313, 558)
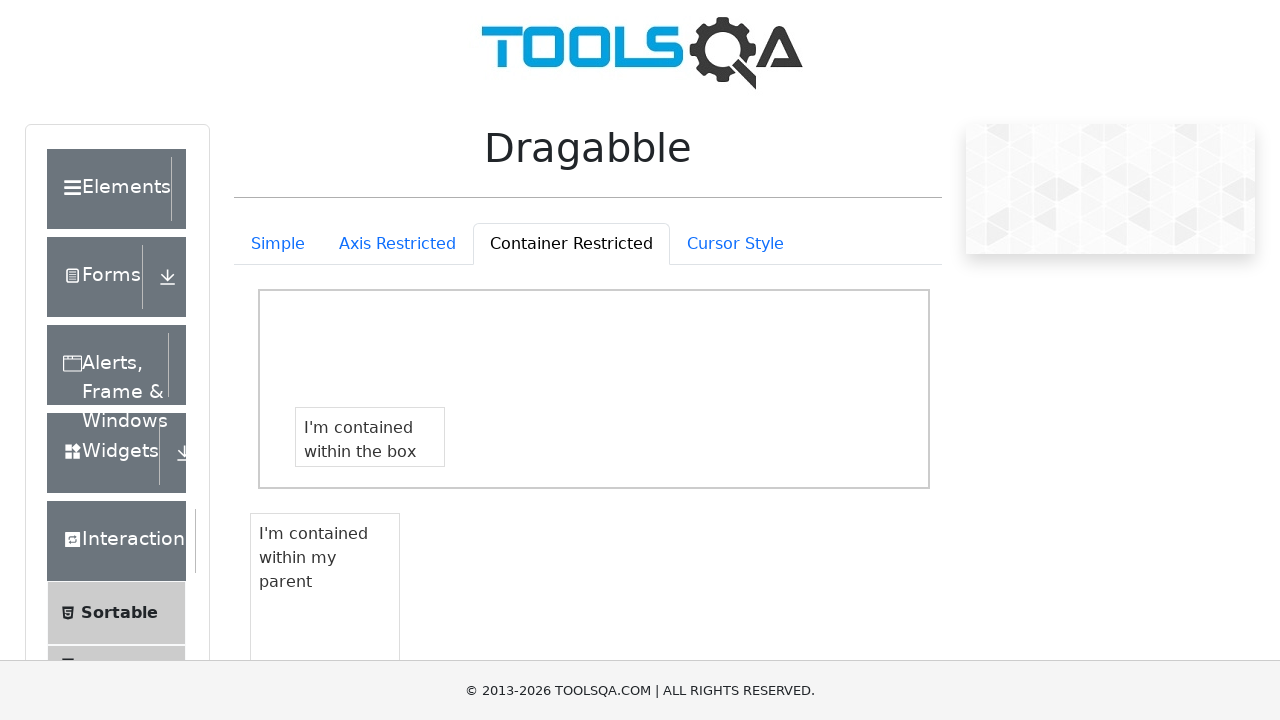

Dragged parent element diagonally (right and down) at (359, 624)
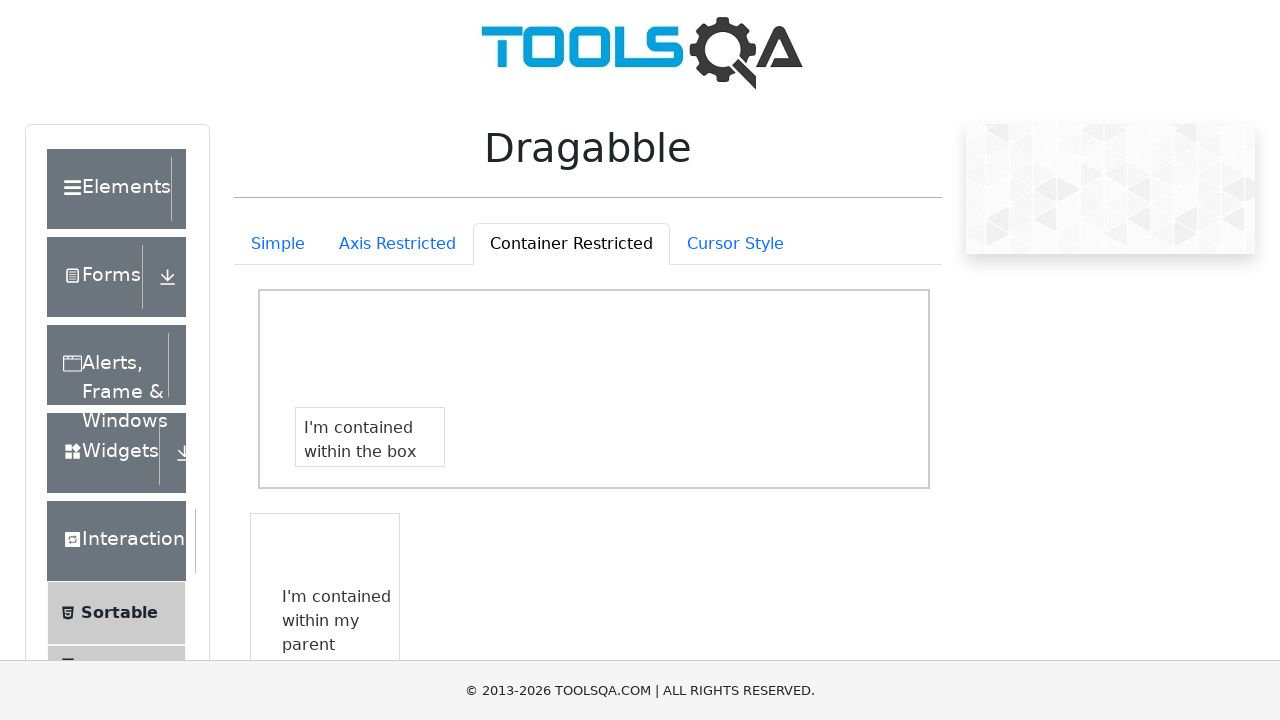

Released mouse button, completing drag of parent element at (359, 624)
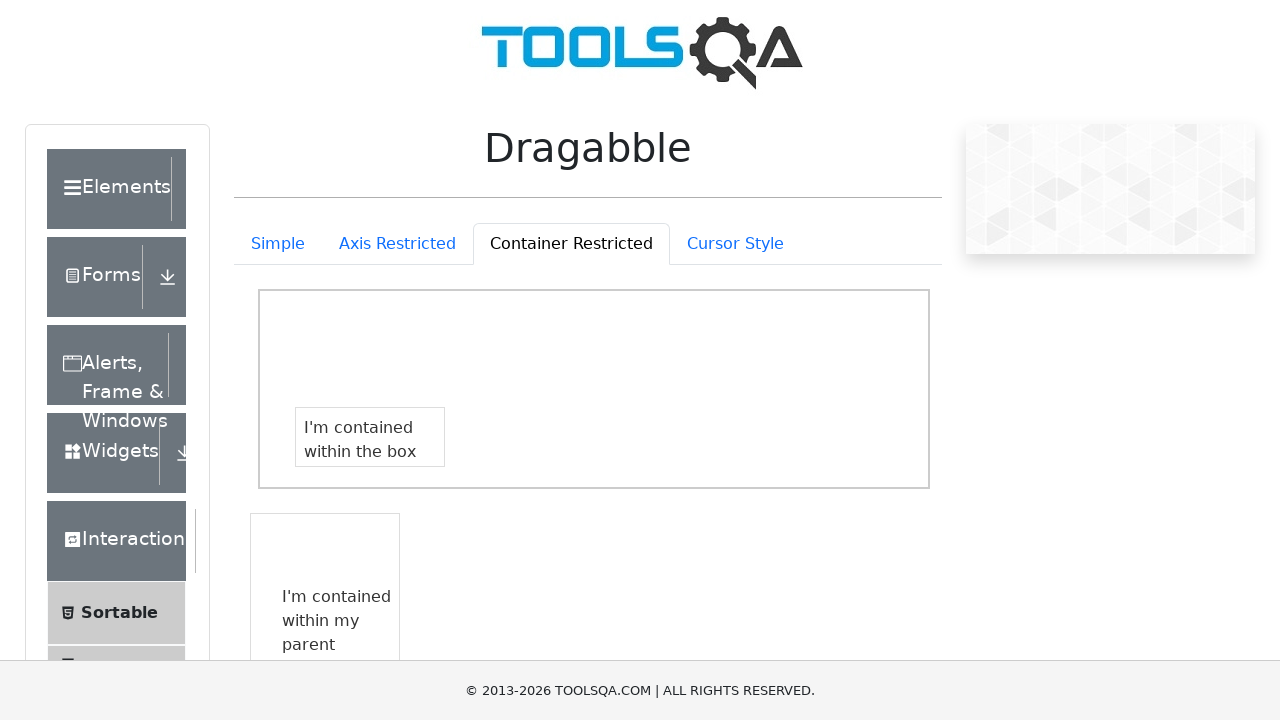

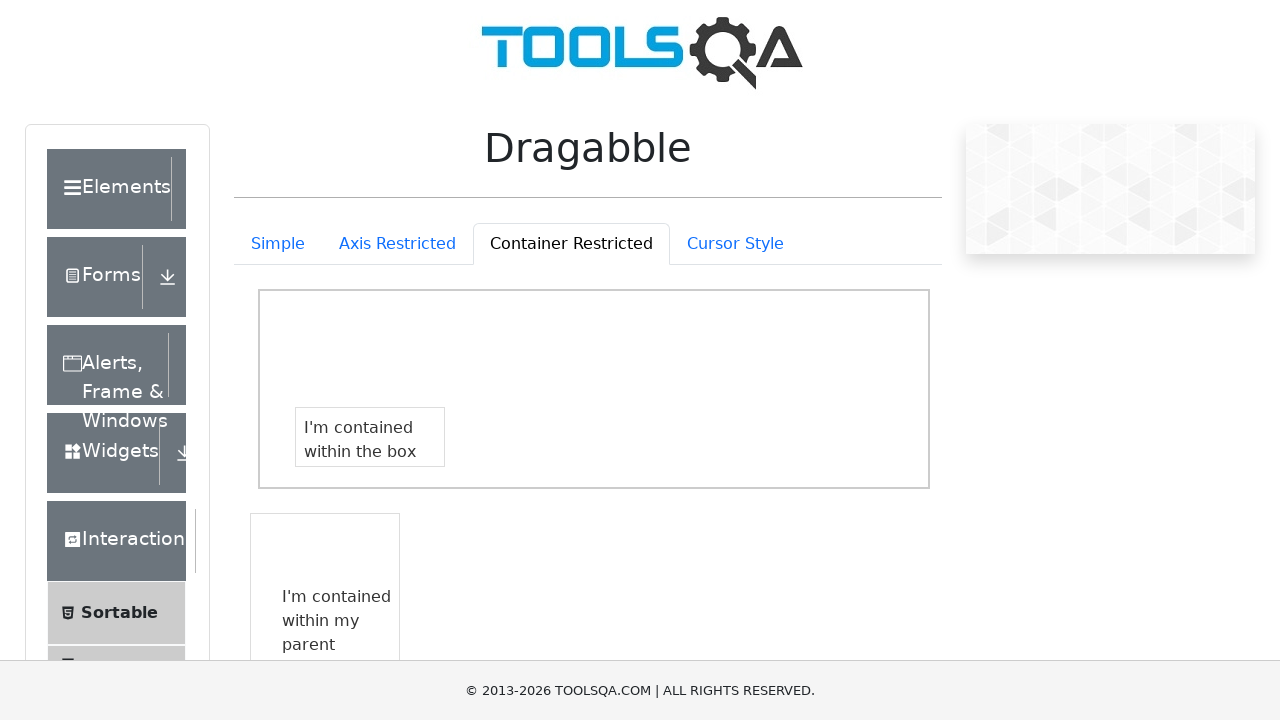